Tests JavaScript Prompt dialog by clicking the third alert button, entering text "Abdullah" into the prompt, accepting it, and verifying the result contains the entered text

Starting URL: https://the-internet.herokuapp.com/javascript_alerts

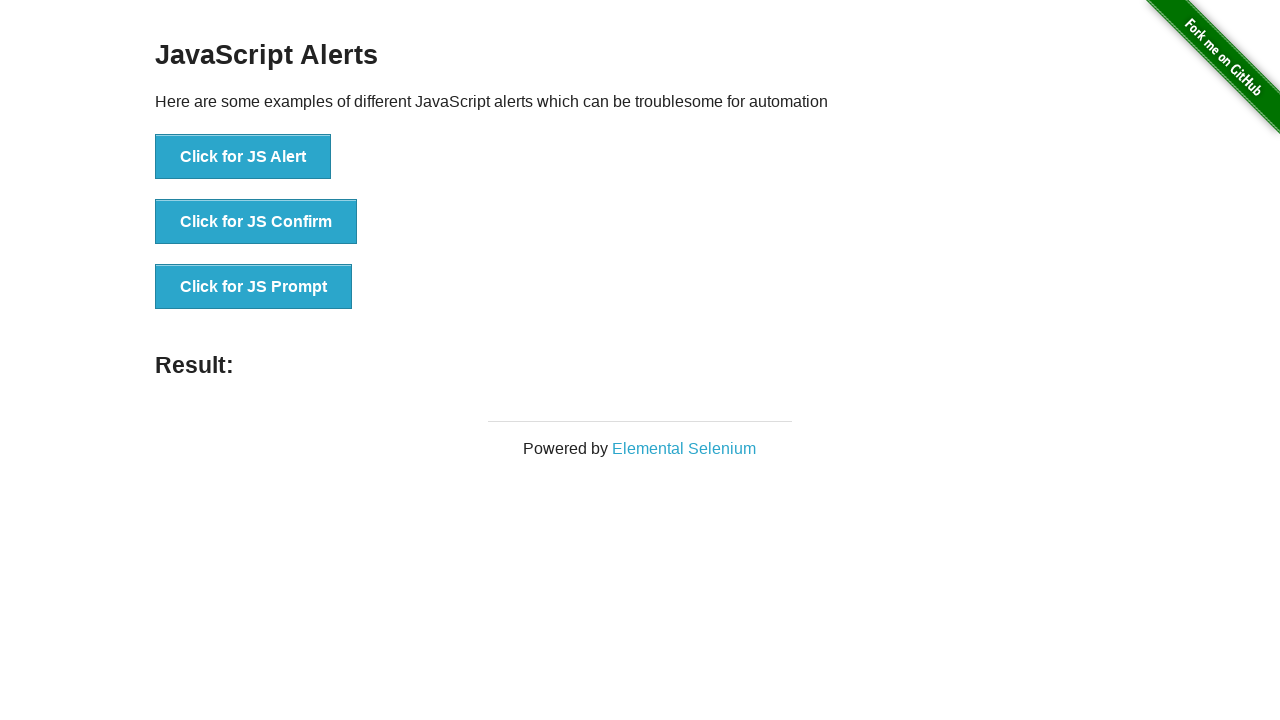

Set up dialog handler to accept prompt with 'Abdullah'
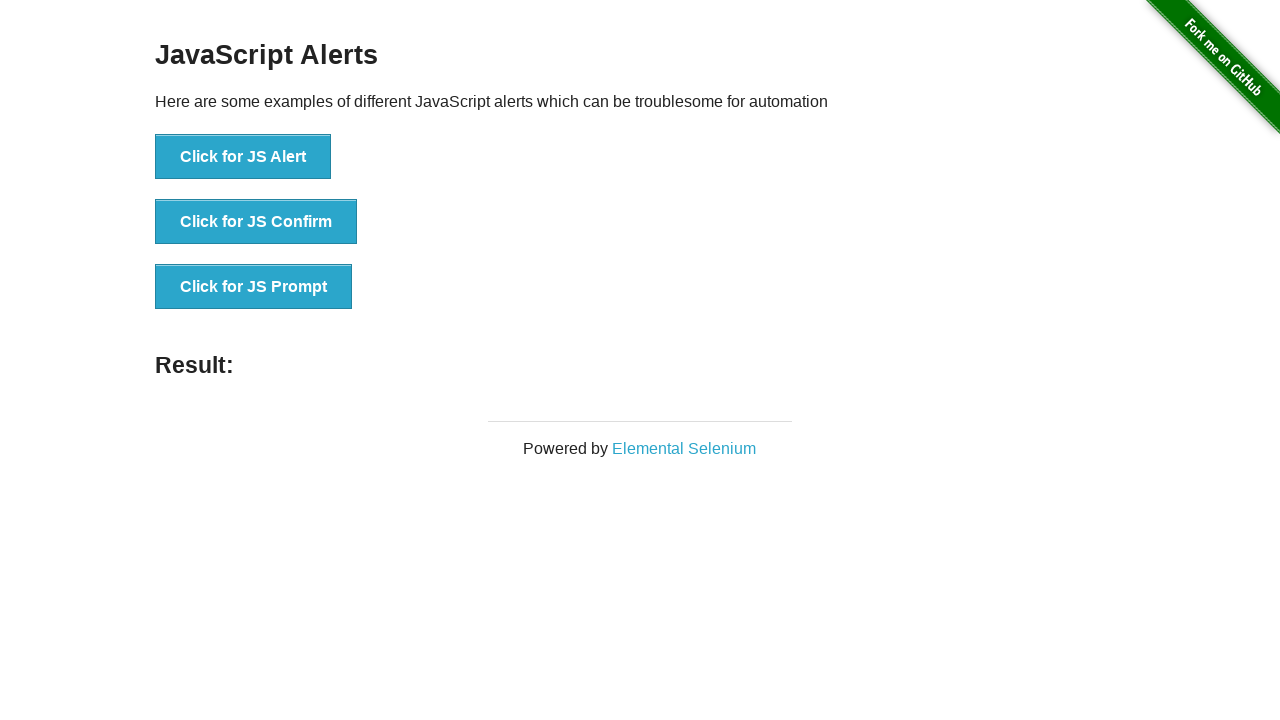

Clicked the JS Prompt button at (254, 287) on xpath=//*[text()='Click for JS Prompt']
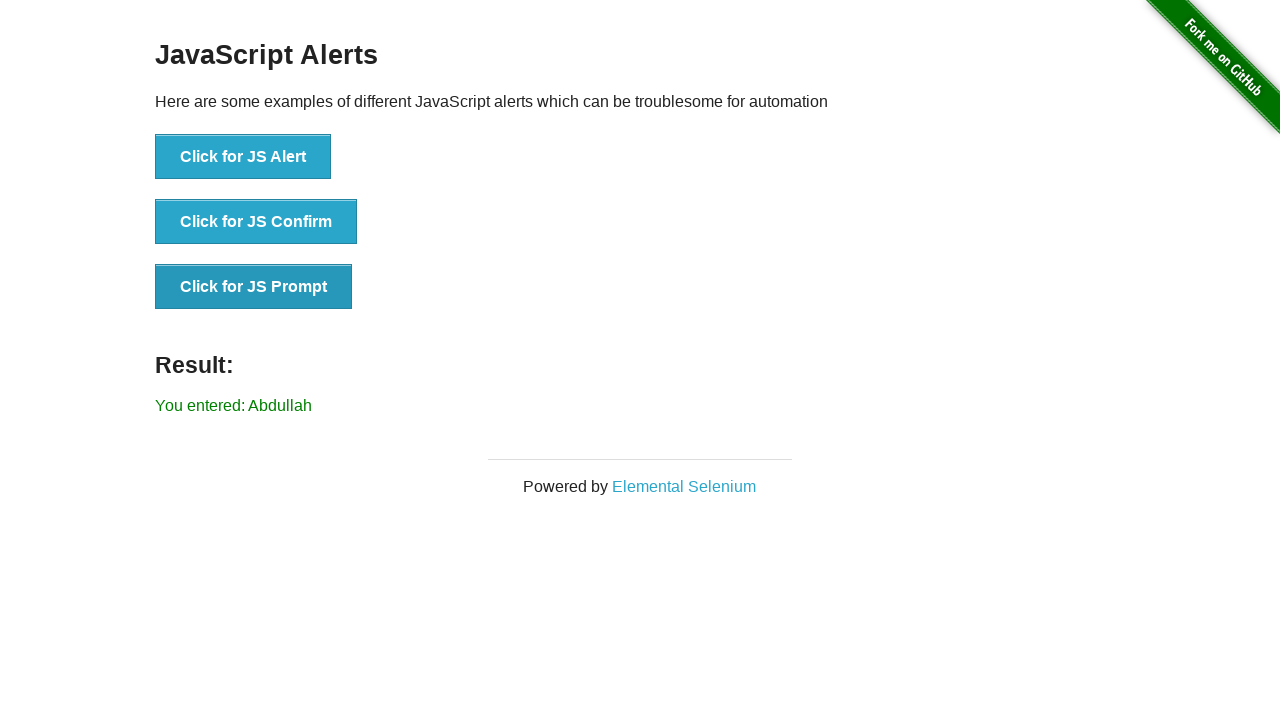

Result element loaded after prompt dialog was handled
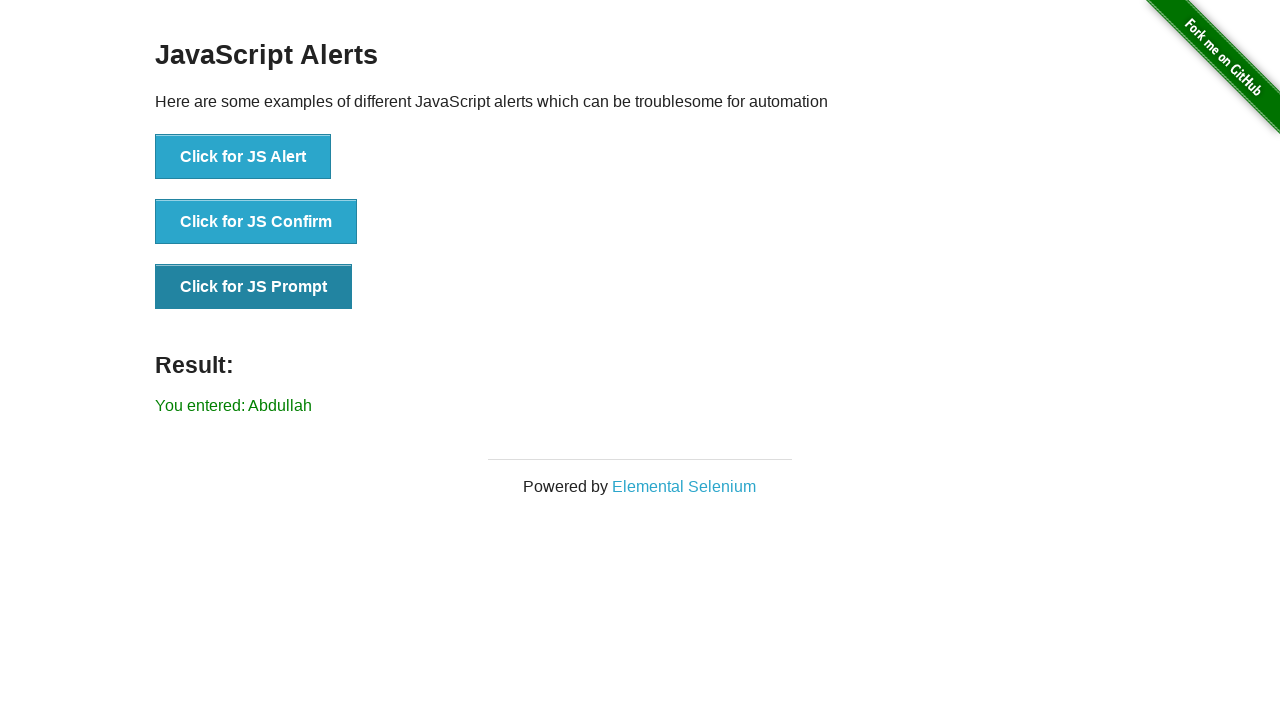

Retrieved result text from page
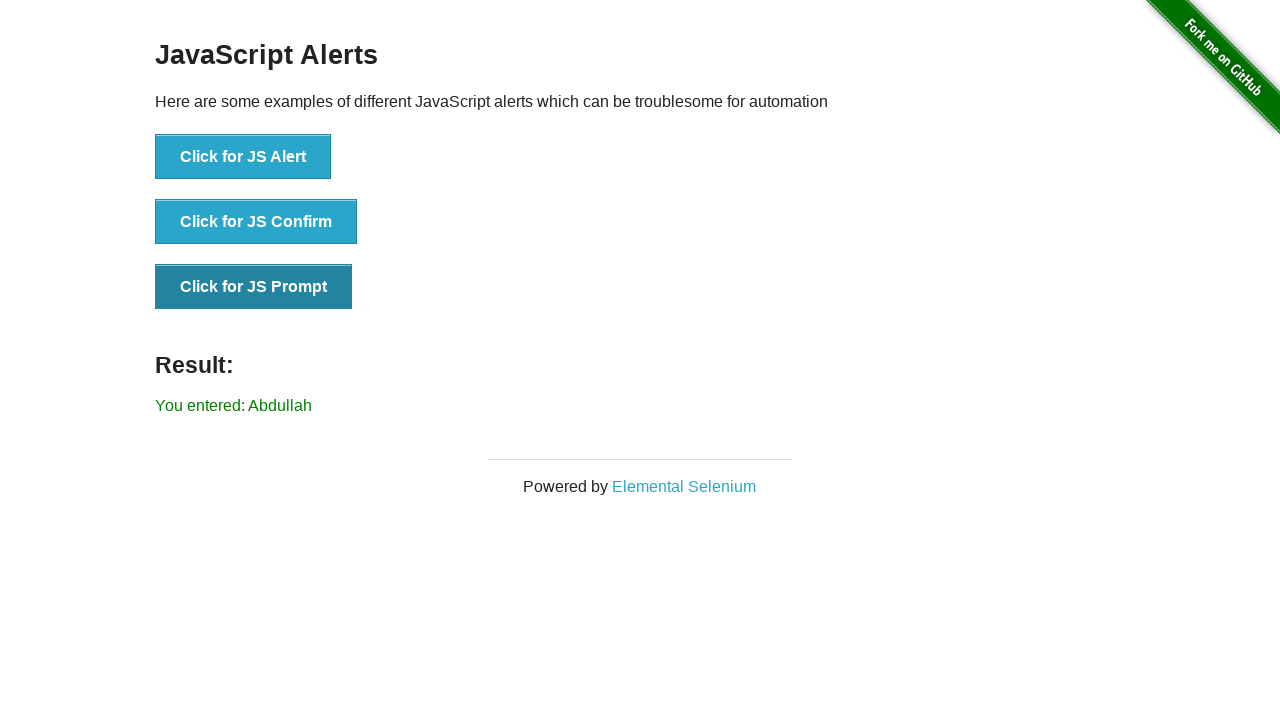

Verified result text contains 'Abdullah'
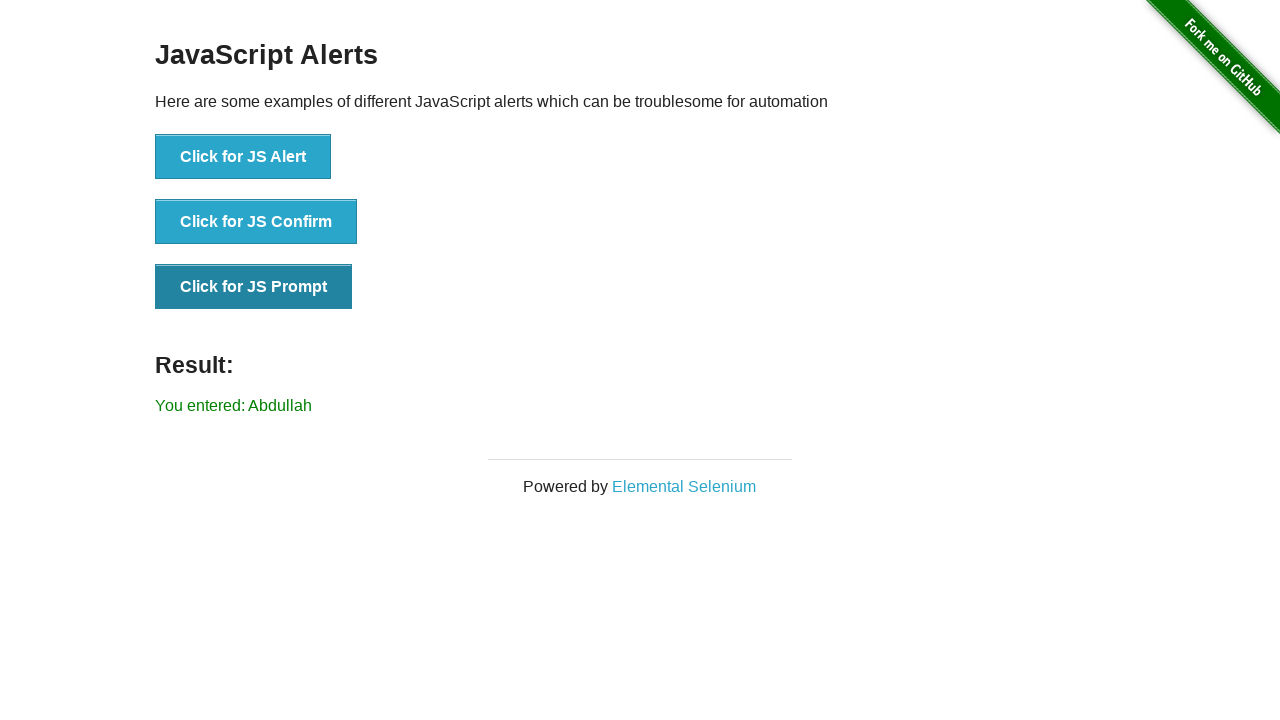

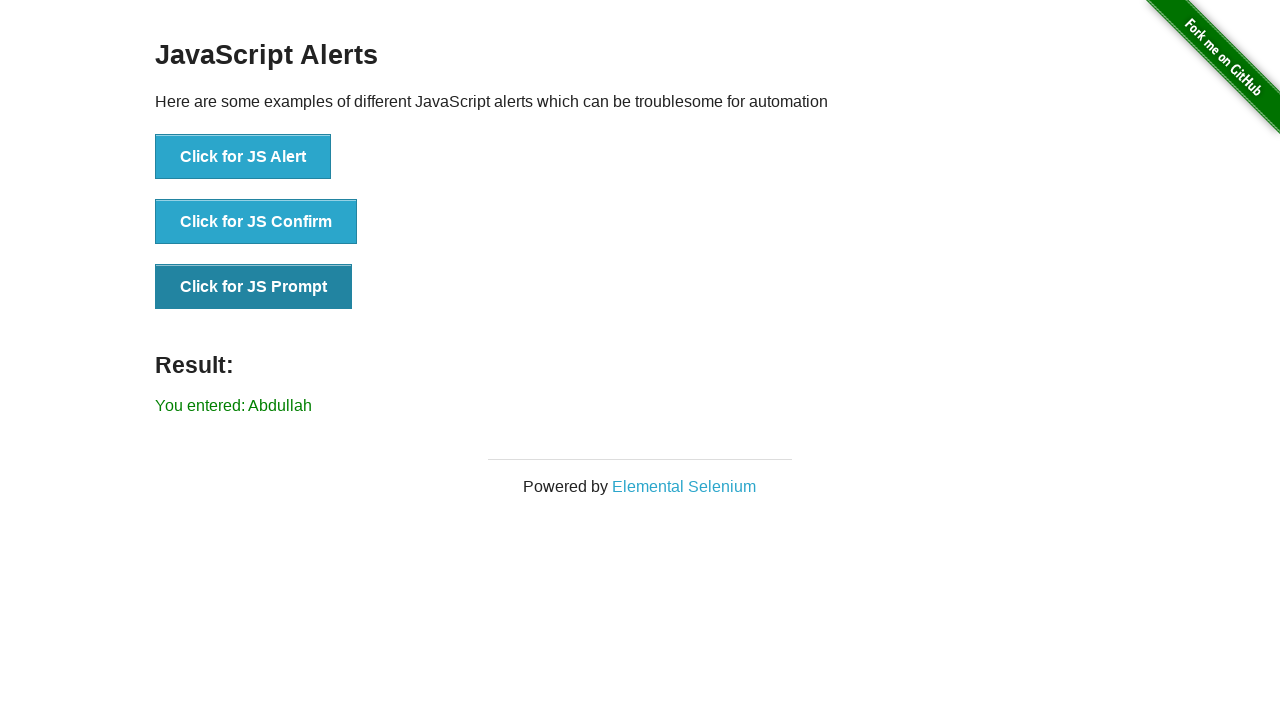